Navigates to a Selenium practice site, scrolls down the page, and verifies that a books/authors table is present and contains data rows.

Starting URL: https://chandanachaitanya.github.io/selenium-practice-site/

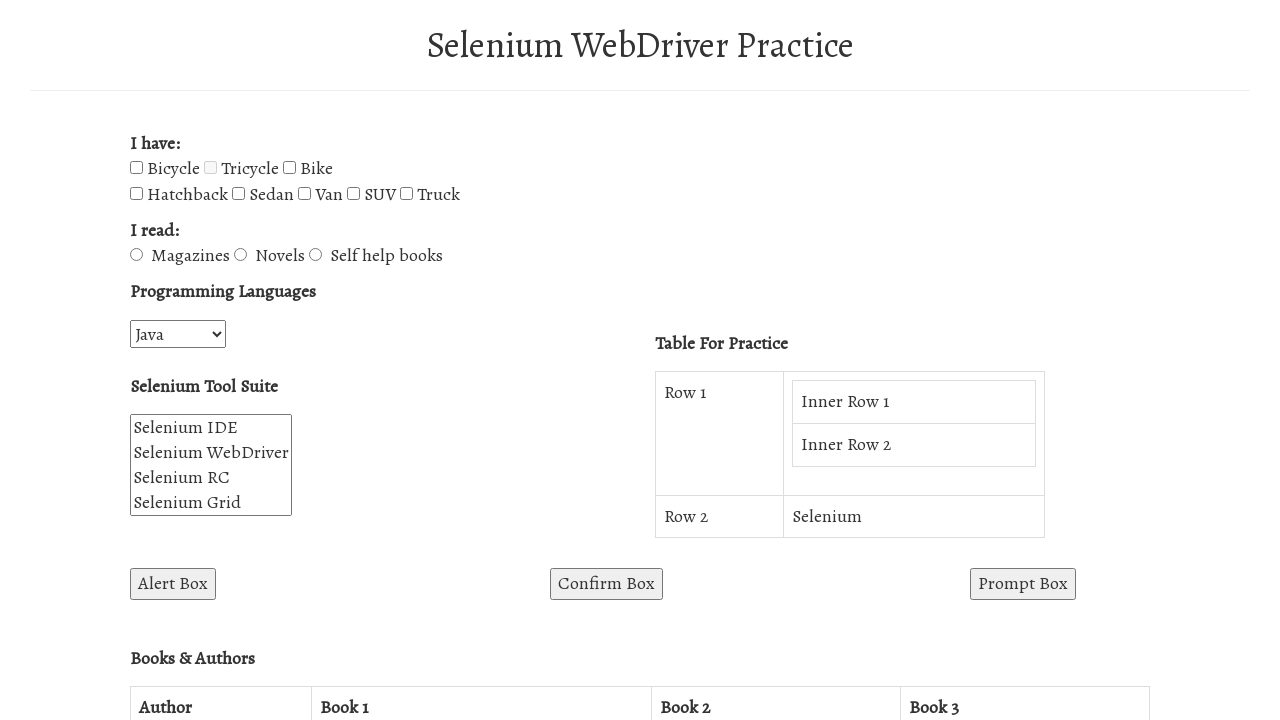

Navigated to Selenium practice site
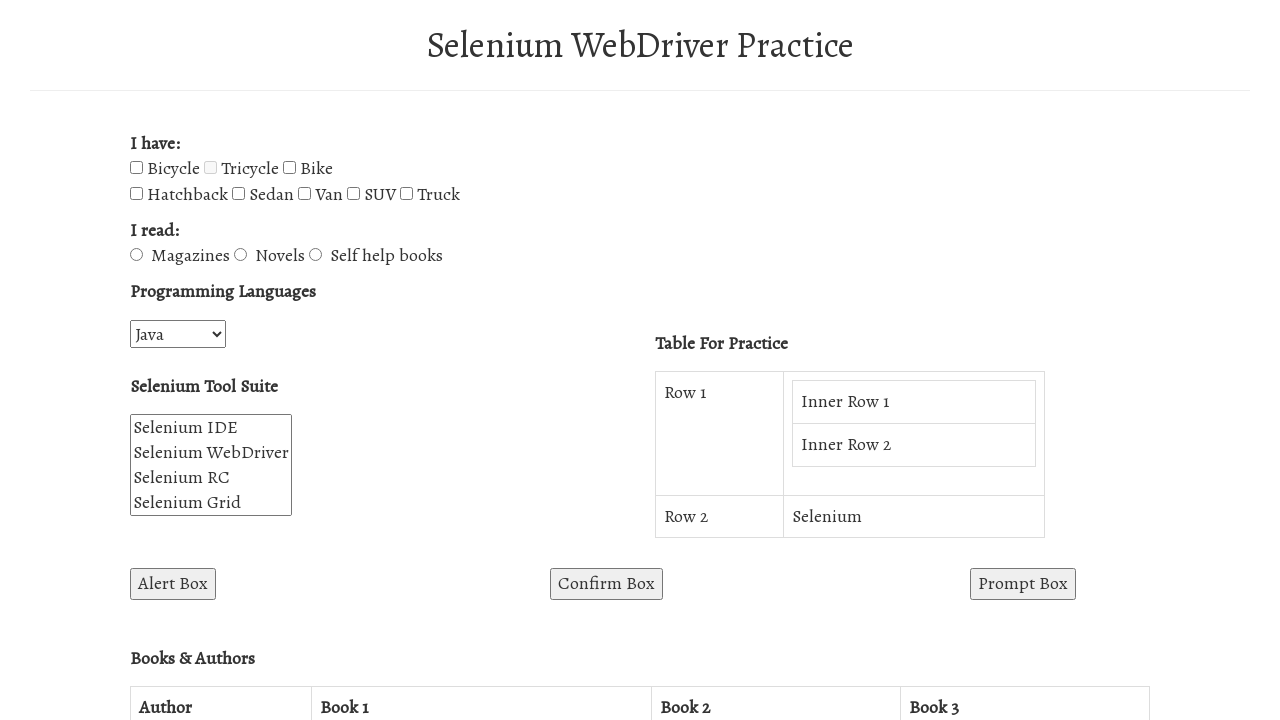

Scrolled down the page by 500px
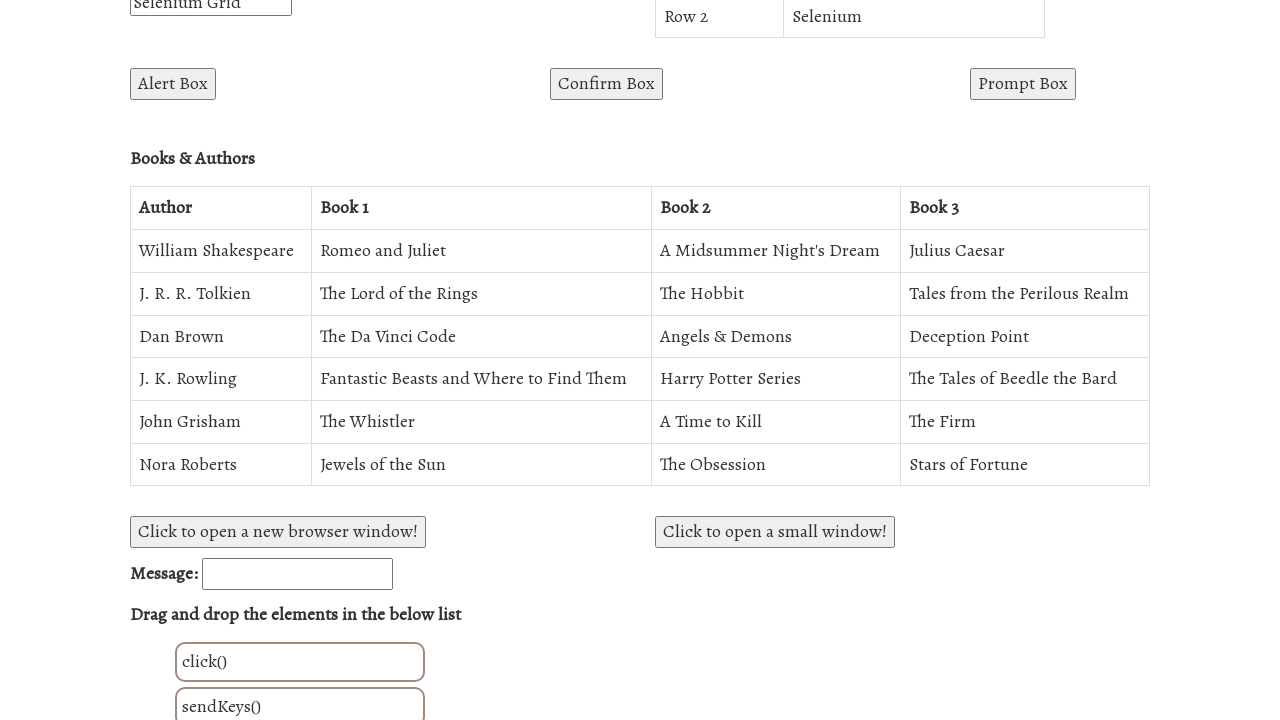

Books/Authors table loaded and became visible
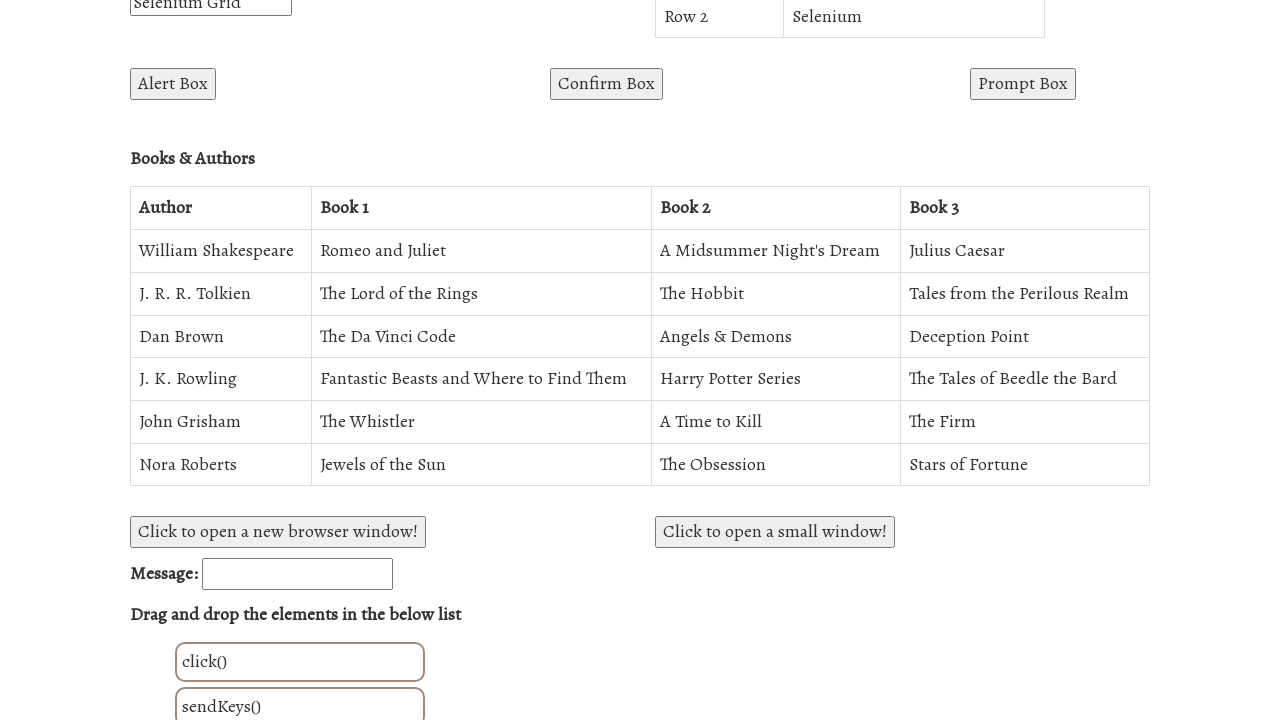

Verified that table data rows are present in the Books/Authors table
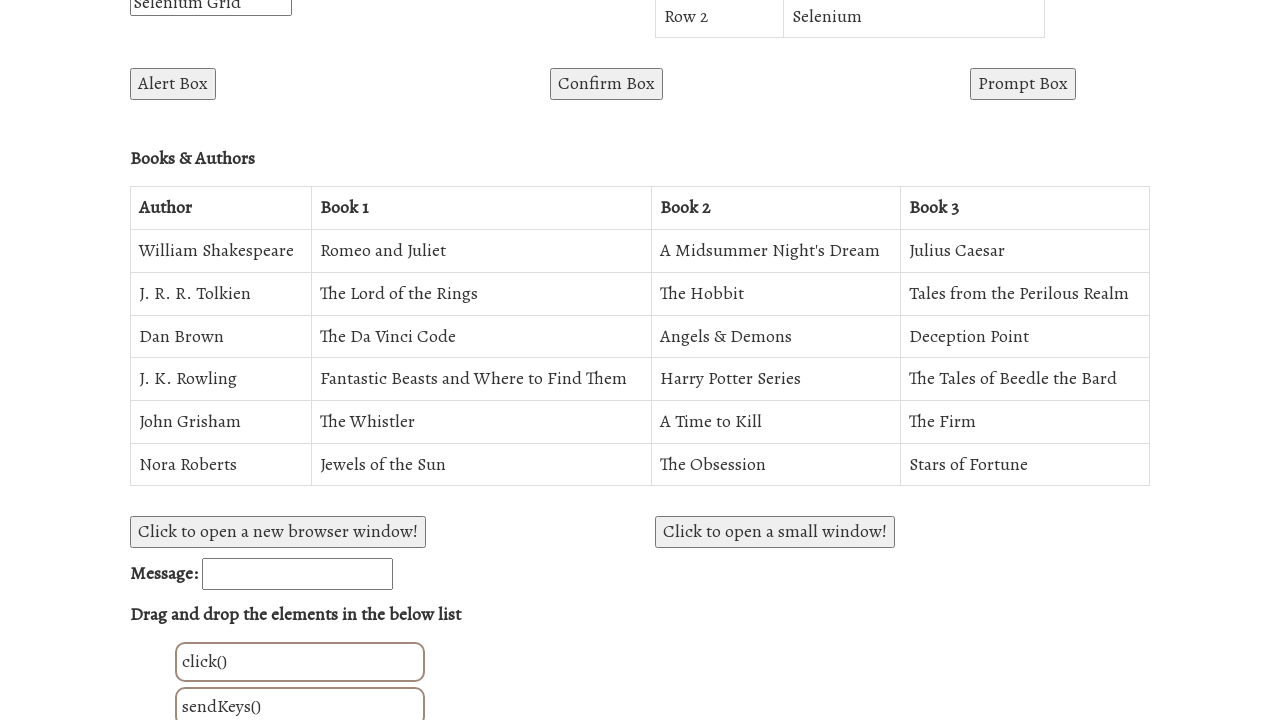

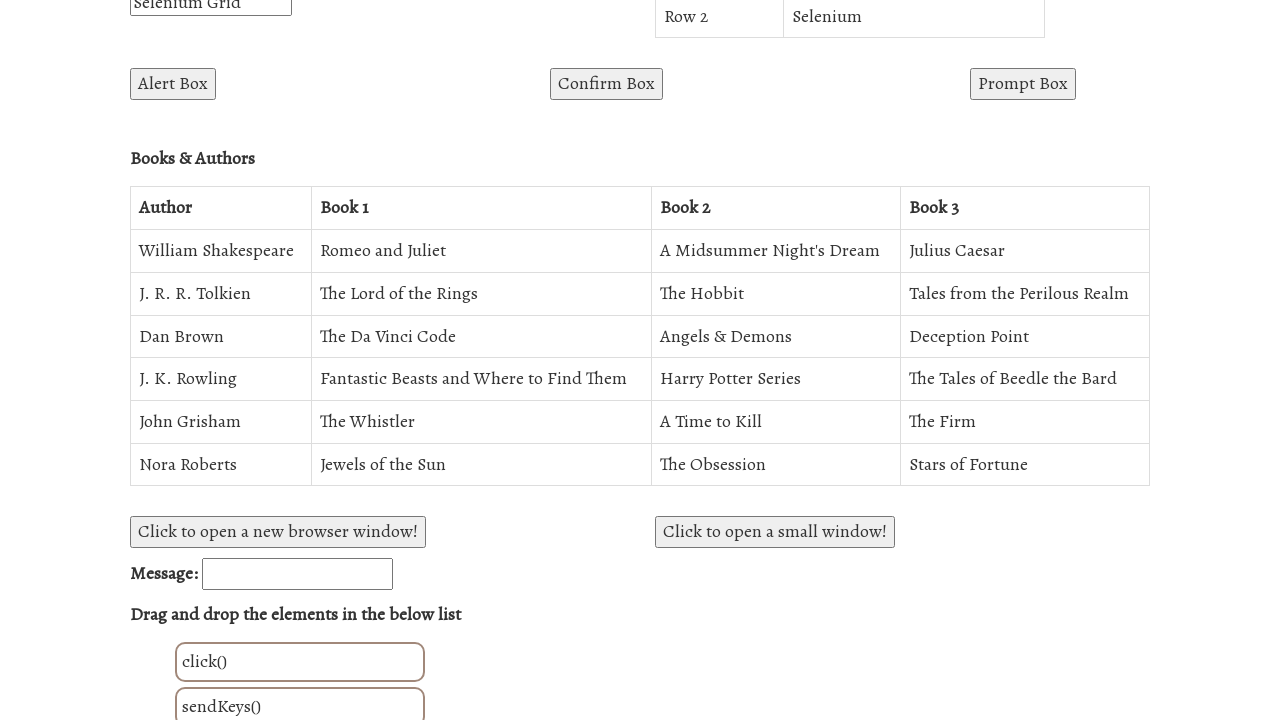